Tests adding and removing elements by clicking the "Add Element" button 5 times, then clicking "Delete" on 4 of the created elements

Starting URL: https://the-internet.herokuapp.com/add_remove_elements/

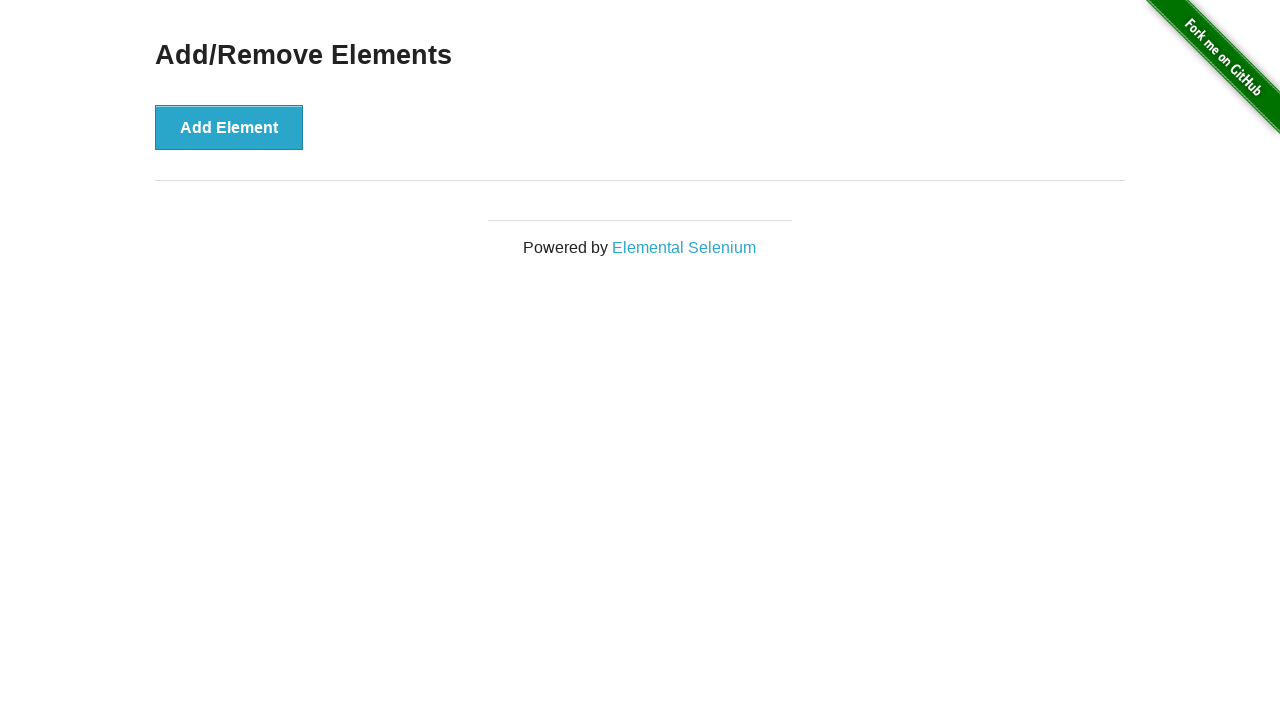

Navigated to Add/Remove Elements page
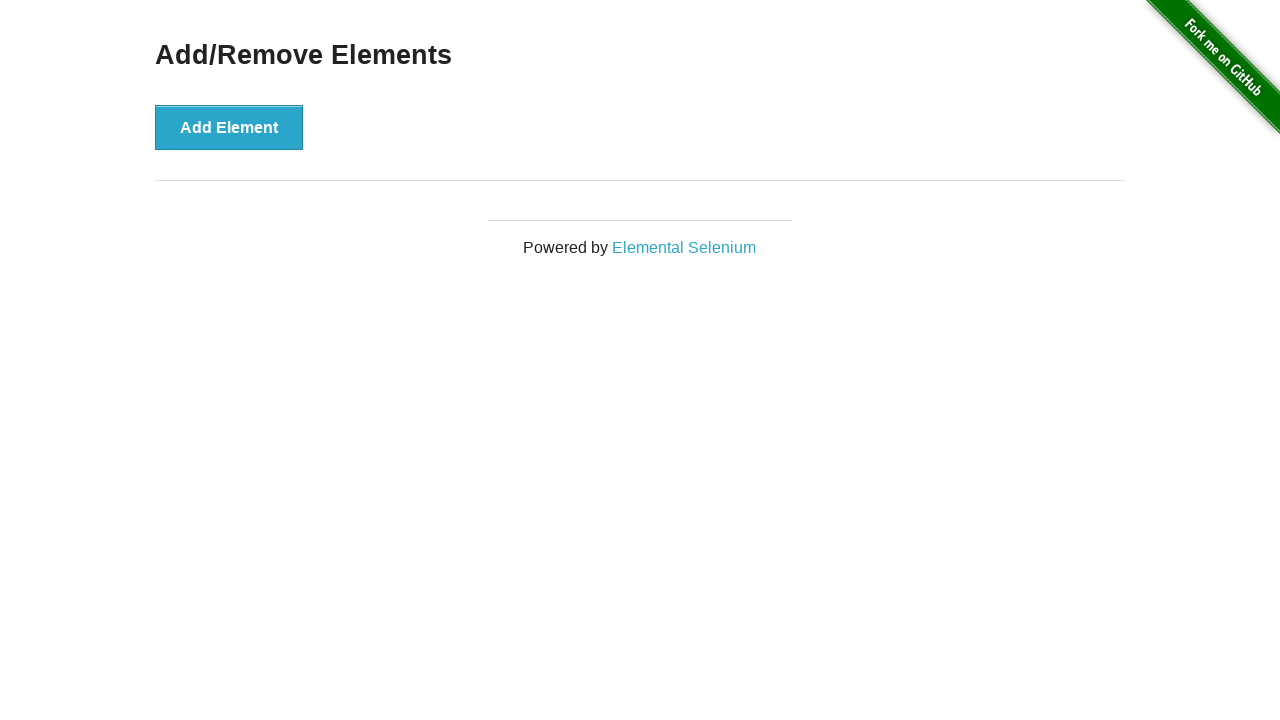

Clicked Add Element button (iteration 1 of 5) at (229, 127) on button:has-text('Add Element')
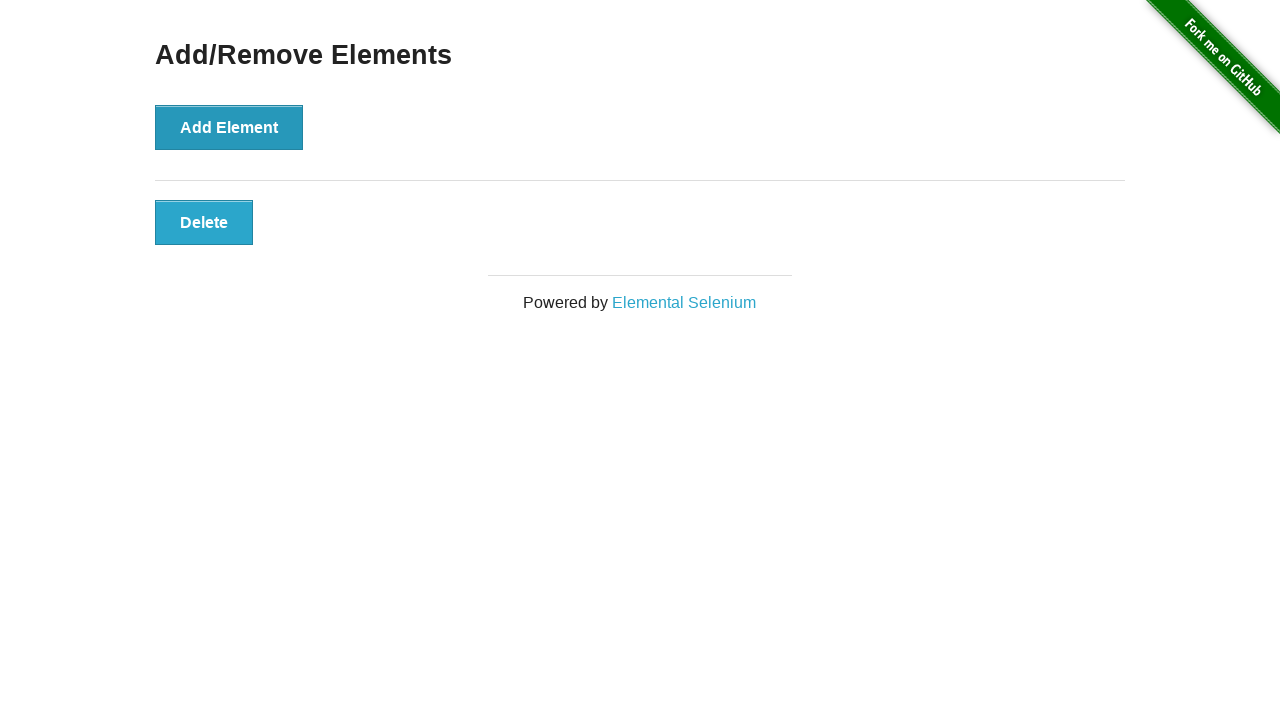

Clicked Add Element button (iteration 2 of 5) at (229, 127) on button:has-text('Add Element')
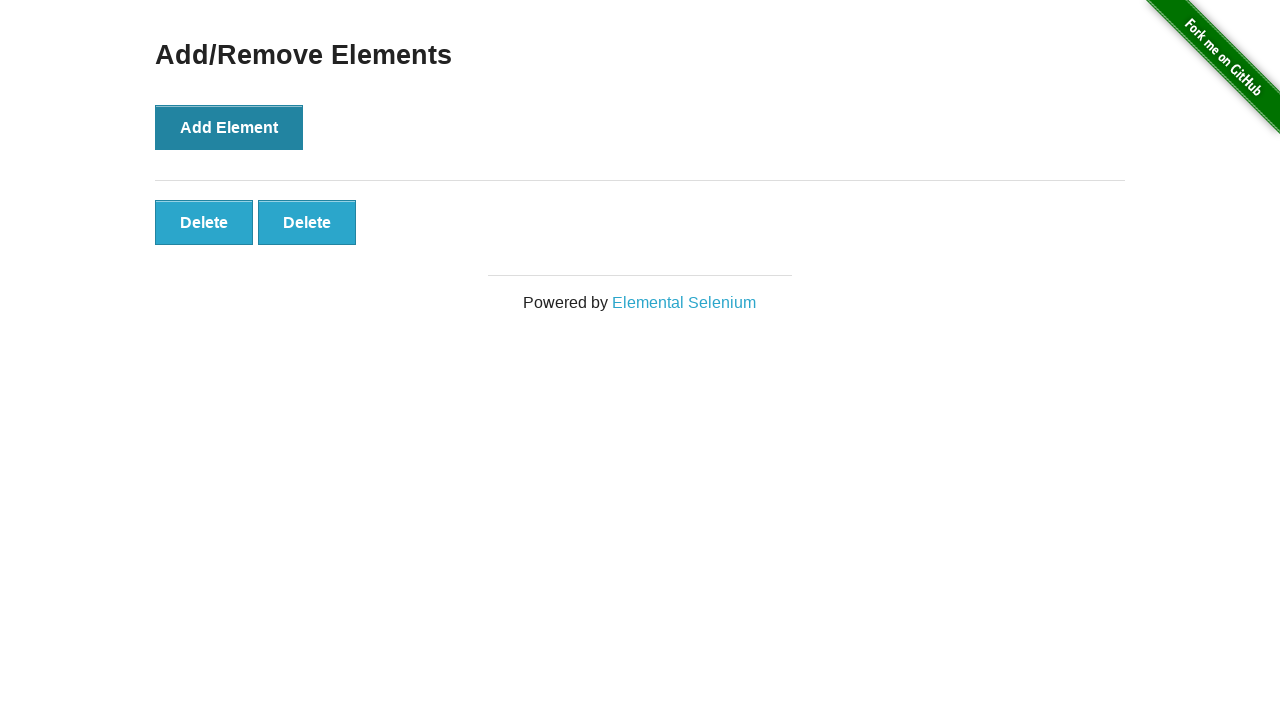

Clicked Add Element button (iteration 3 of 5) at (229, 127) on button:has-text('Add Element')
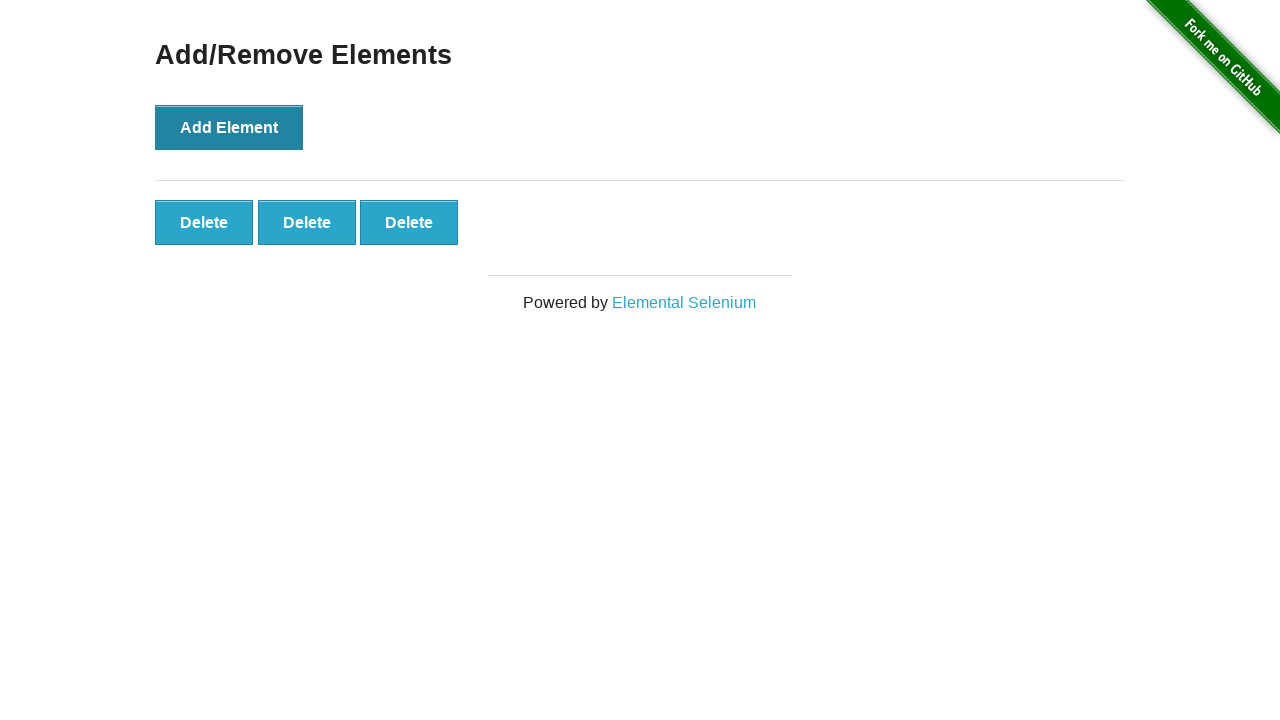

Clicked Add Element button (iteration 4 of 5) at (229, 127) on button:has-text('Add Element')
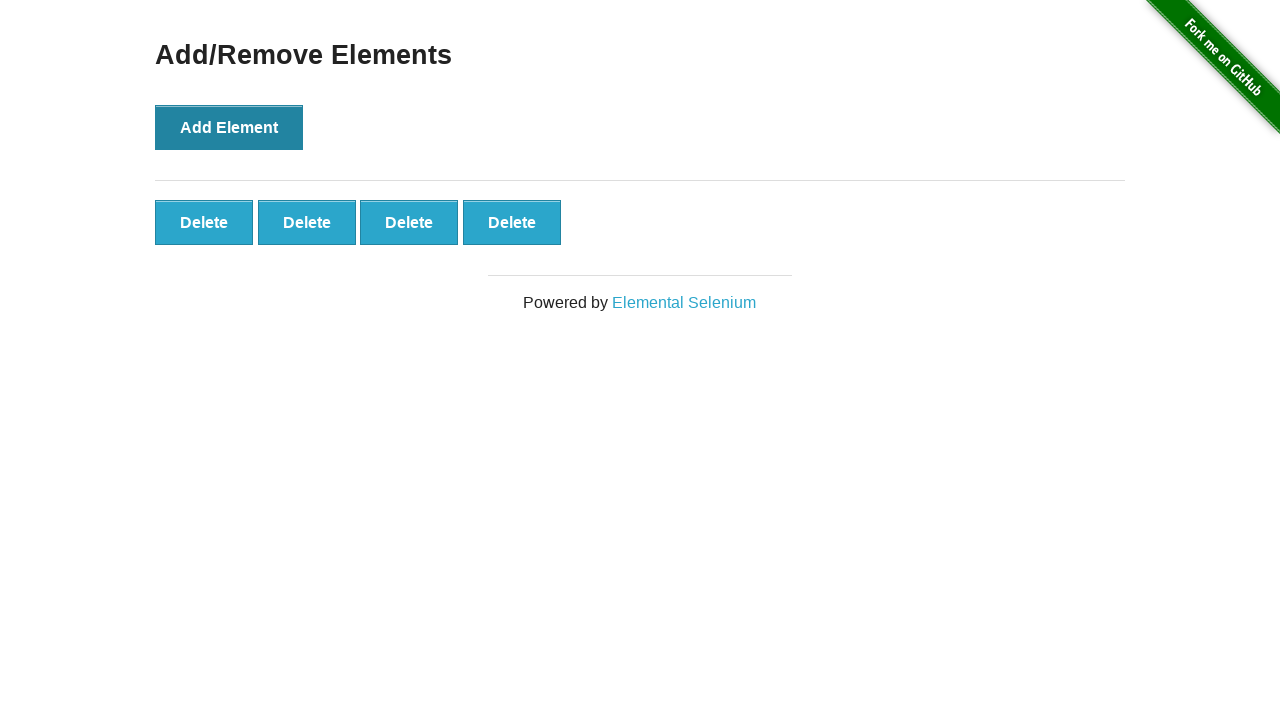

Clicked Add Element button (iteration 5 of 5) at (229, 127) on button:has-text('Add Element')
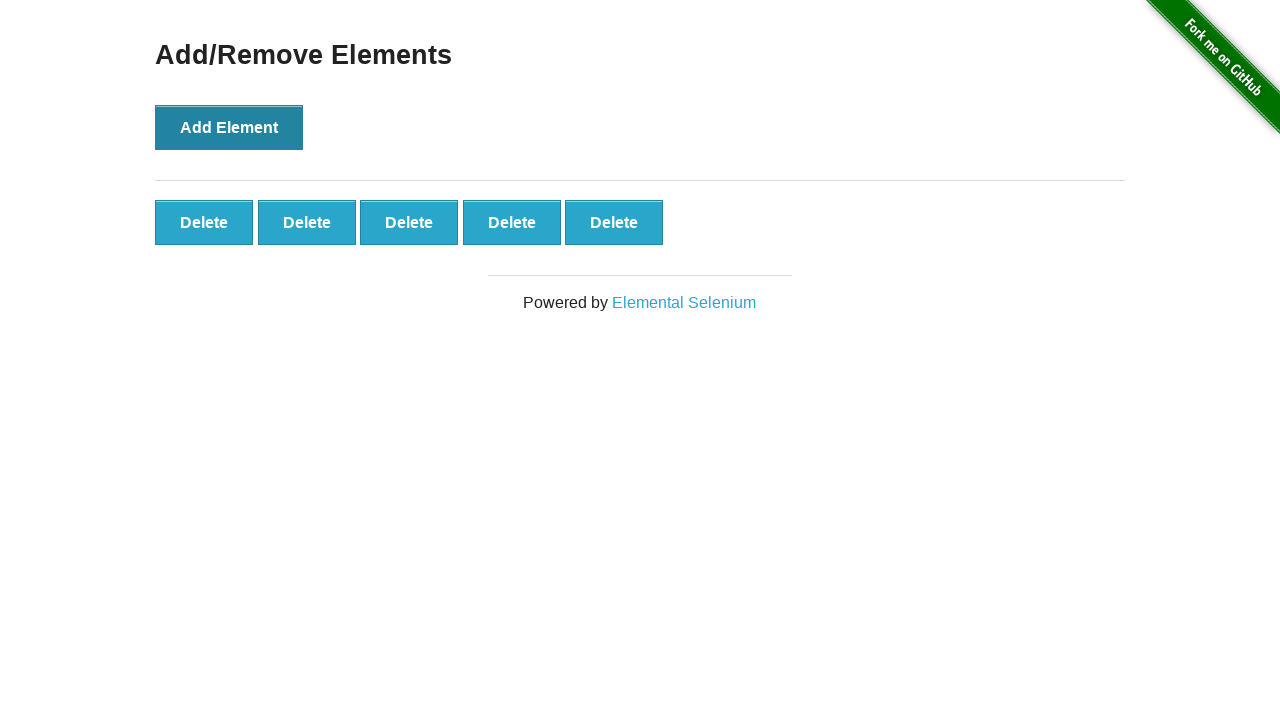

Waited for added elements to appear on page
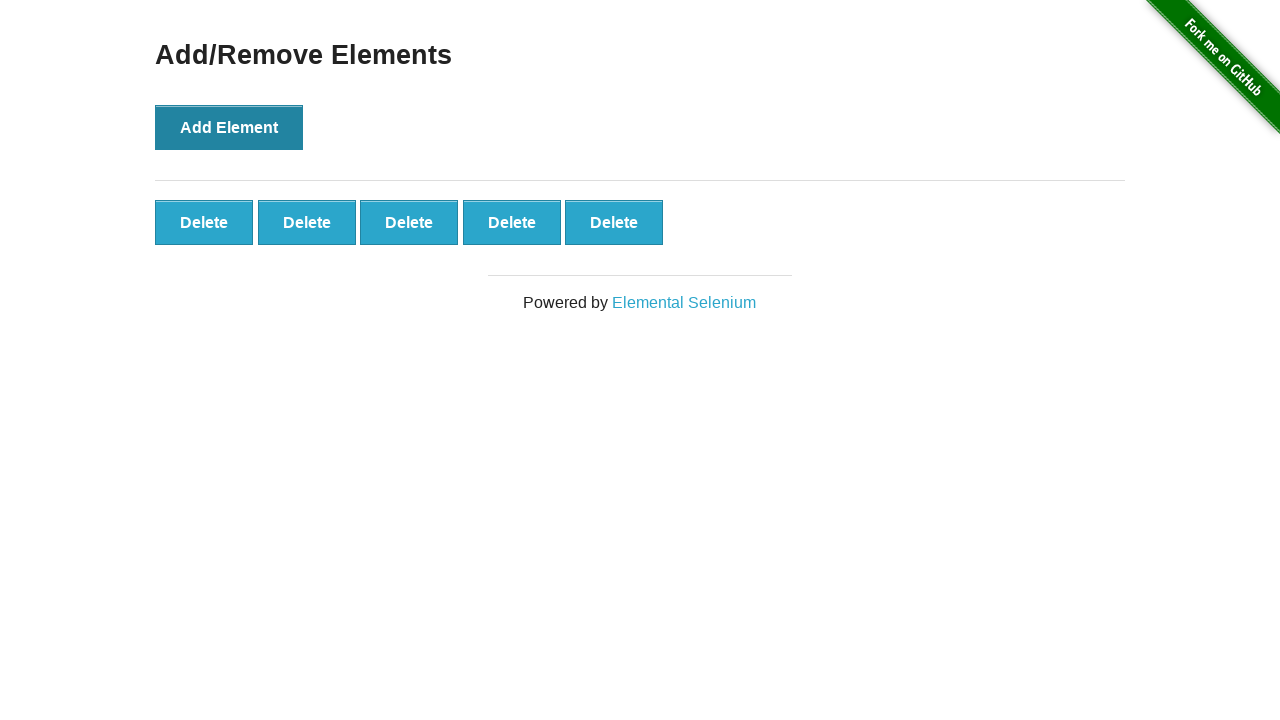

Clicked Delete button to remove element (iteration 1 of 4) at (204, 222) on .added-manually >> nth=0
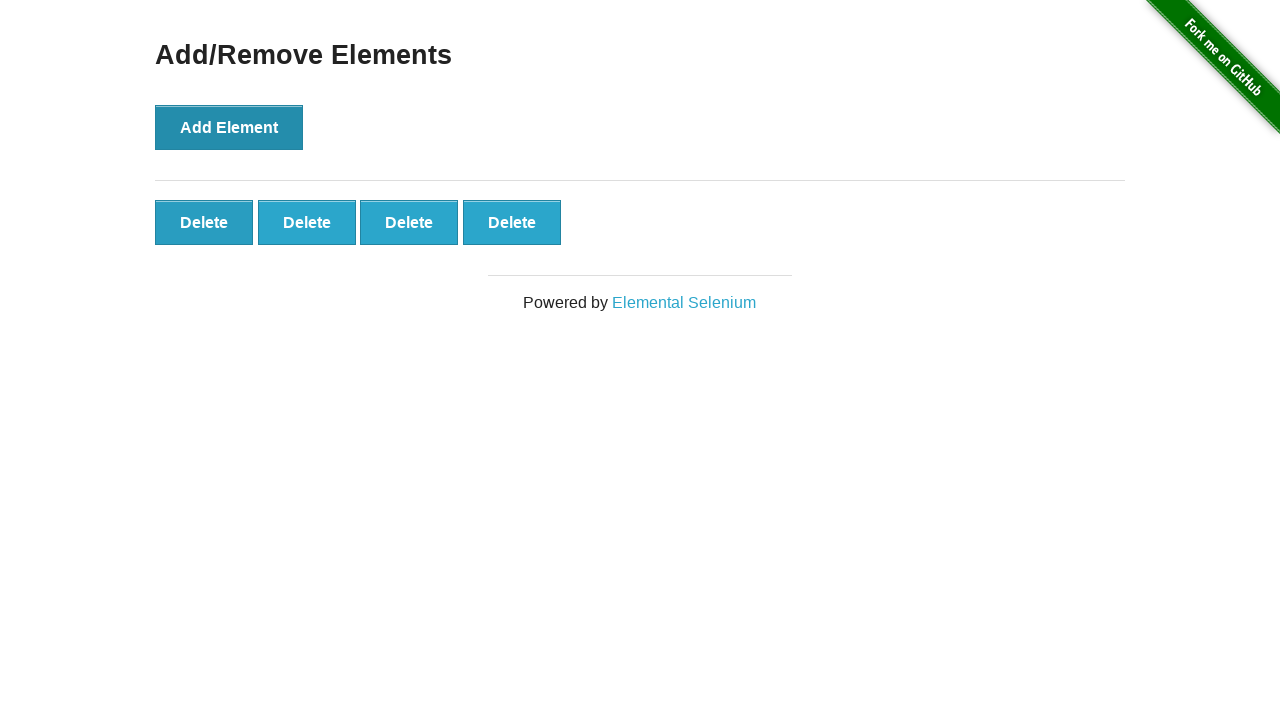

Clicked Delete button to remove element (iteration 2 of 4) at (204, 222) on .added-manually >> nth=0
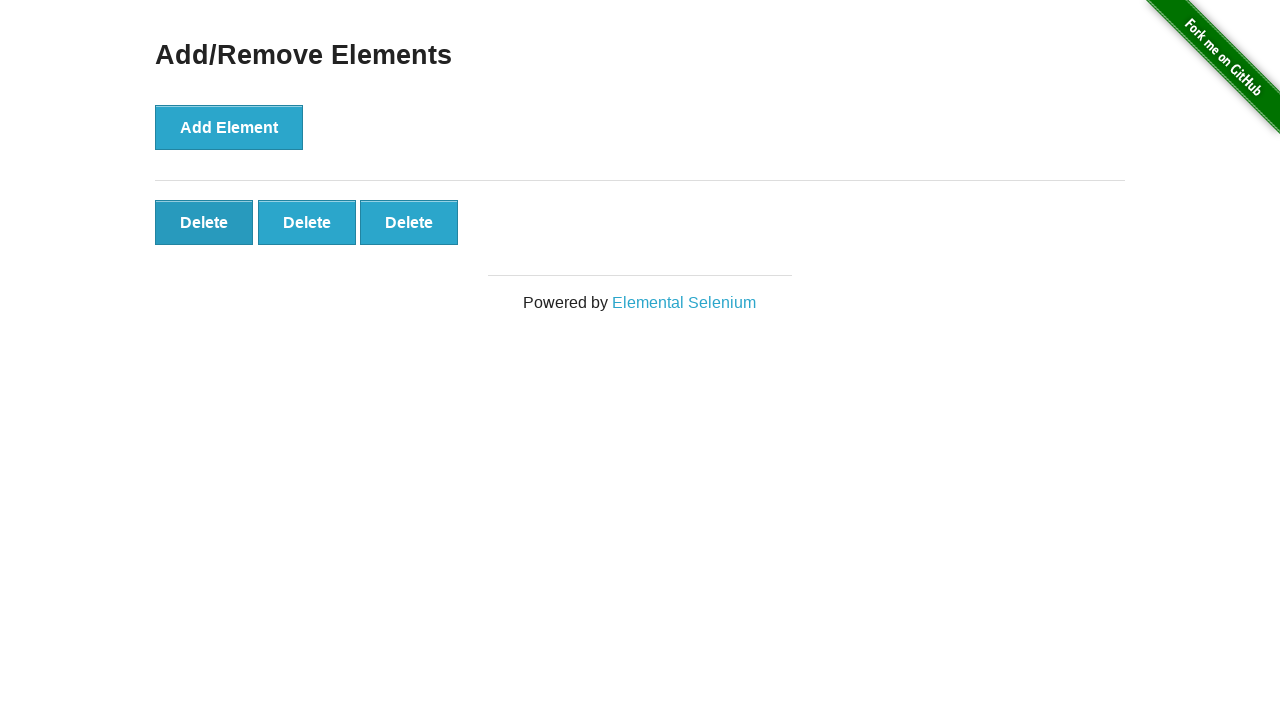

Clicked Delete button to remove element (iteration 3 of 4) at (204, 222) on .added-manually >> nth=0
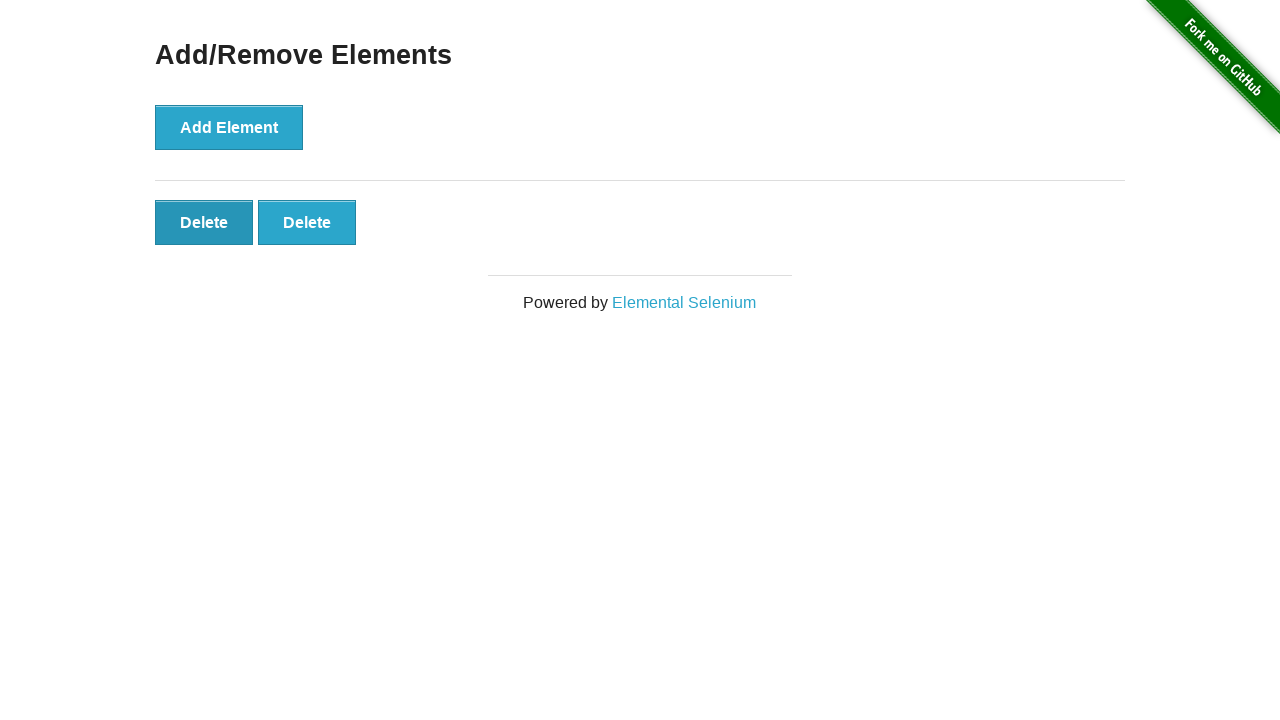

Clicked Delete button to remove element (iteration 4 of 4) at (204, 222) on .added-manually >> nth=0
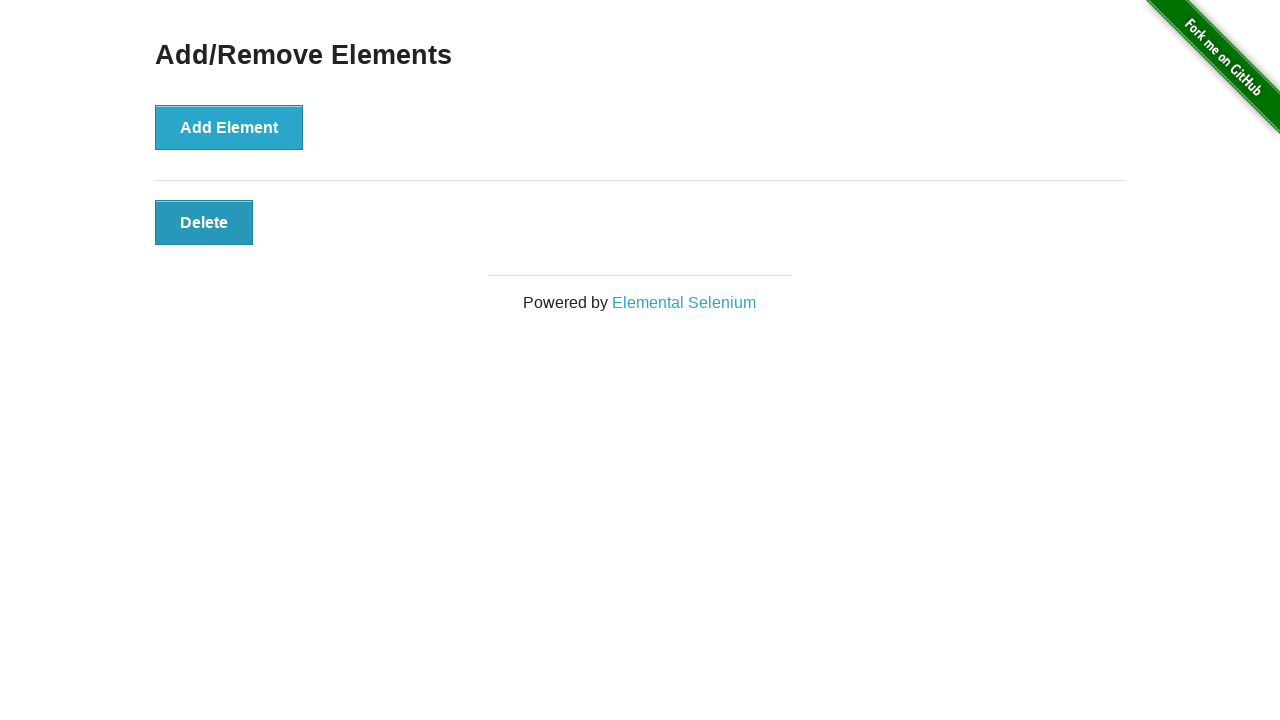

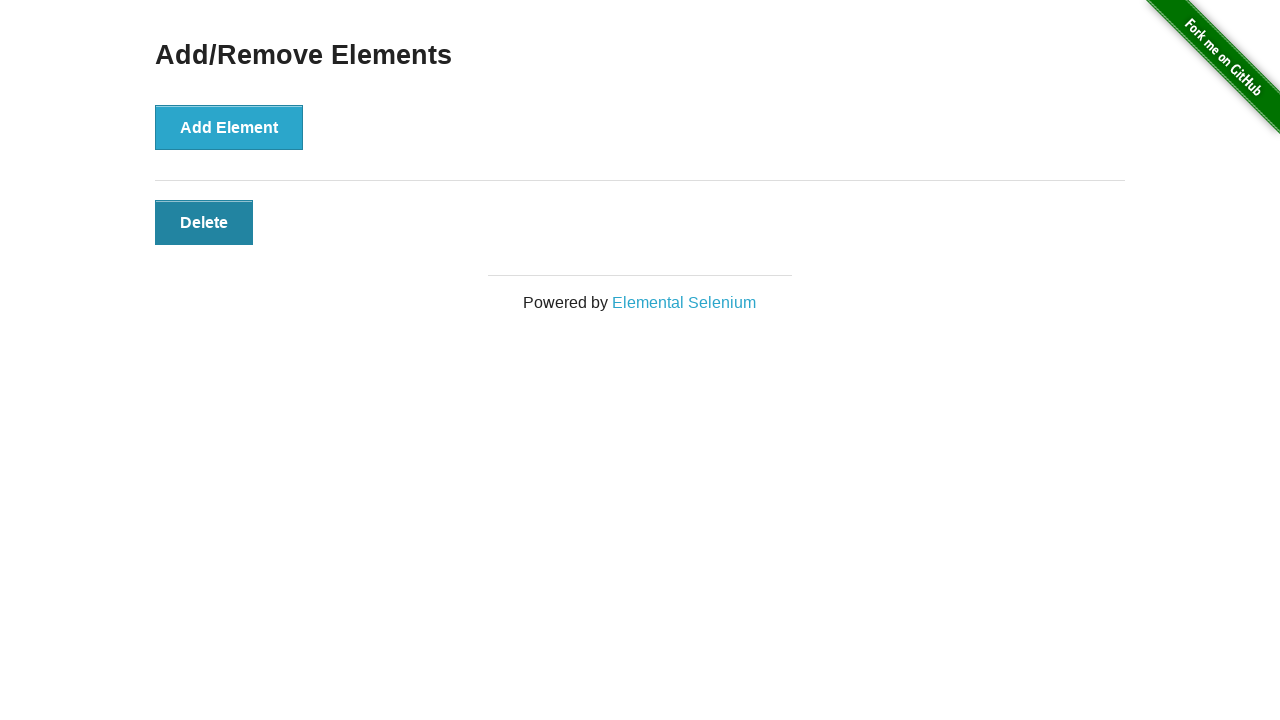